Navigates to W3Schools HTML tables page and verifies the customer table is present and accessible

Starting URL: https://www.w3schools.com/html/html_tables.asp

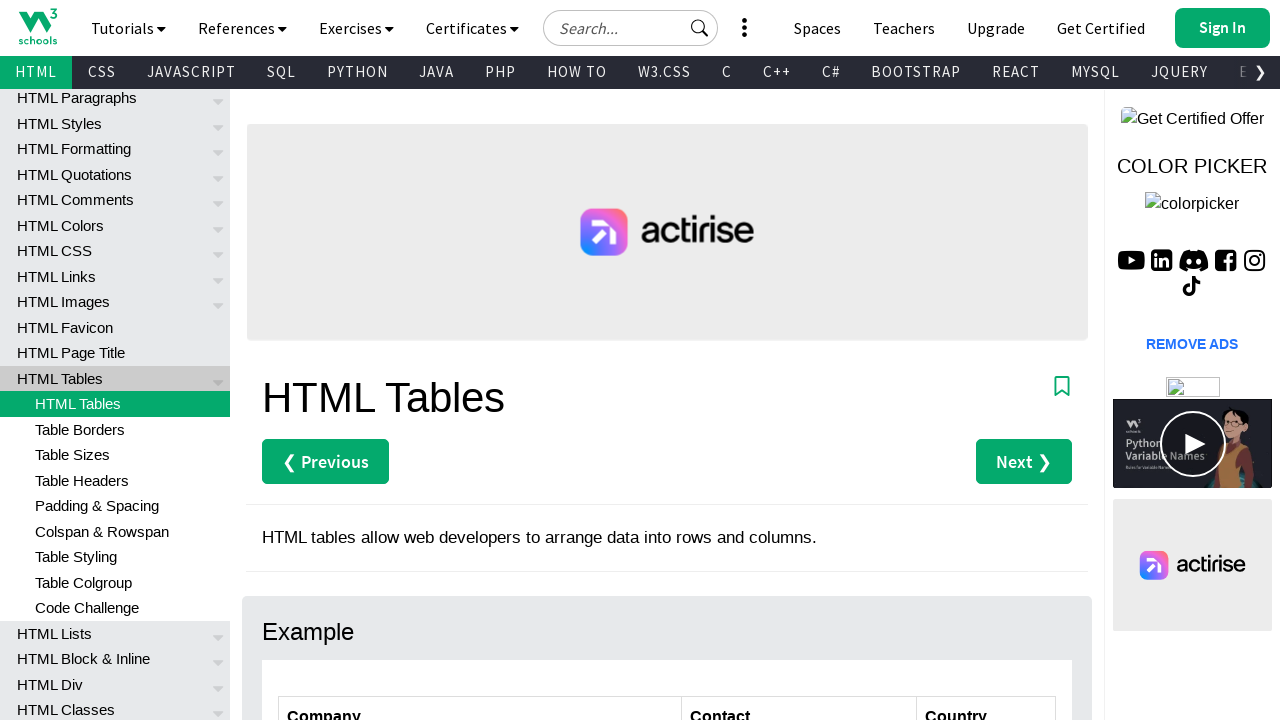

Navigated to W3Schools HTML tables page
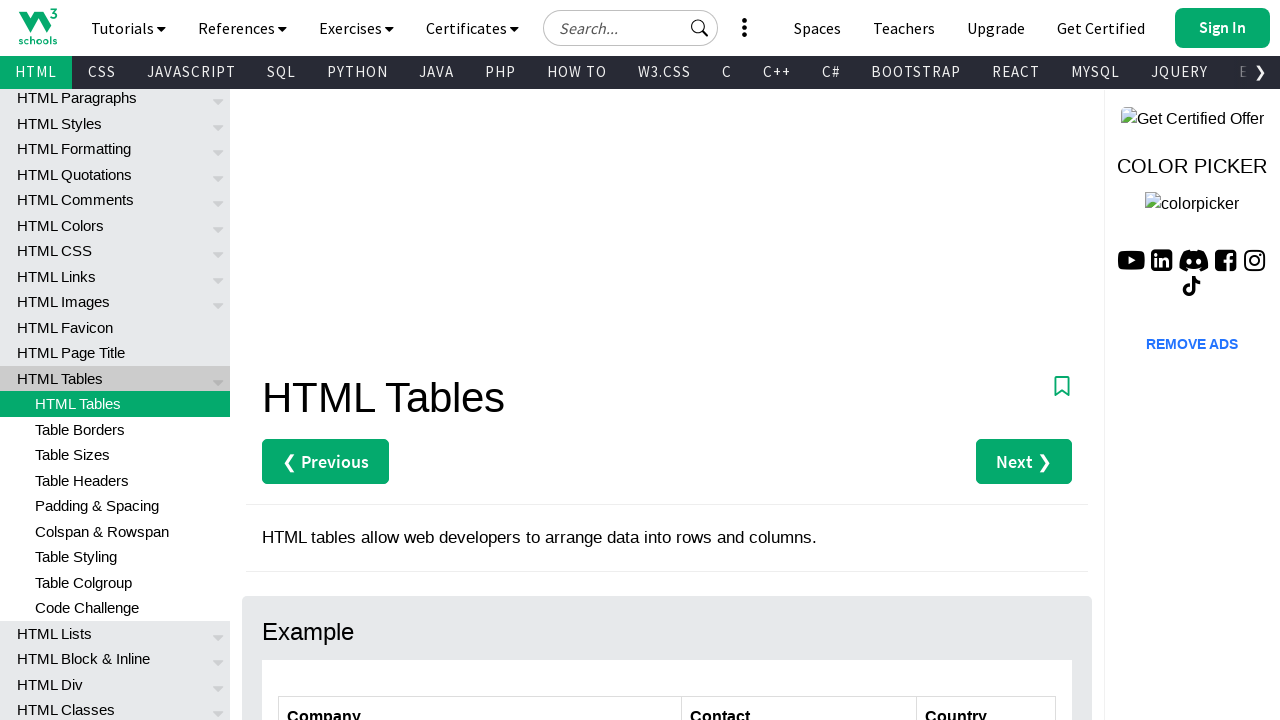

Customer table element is present on the page
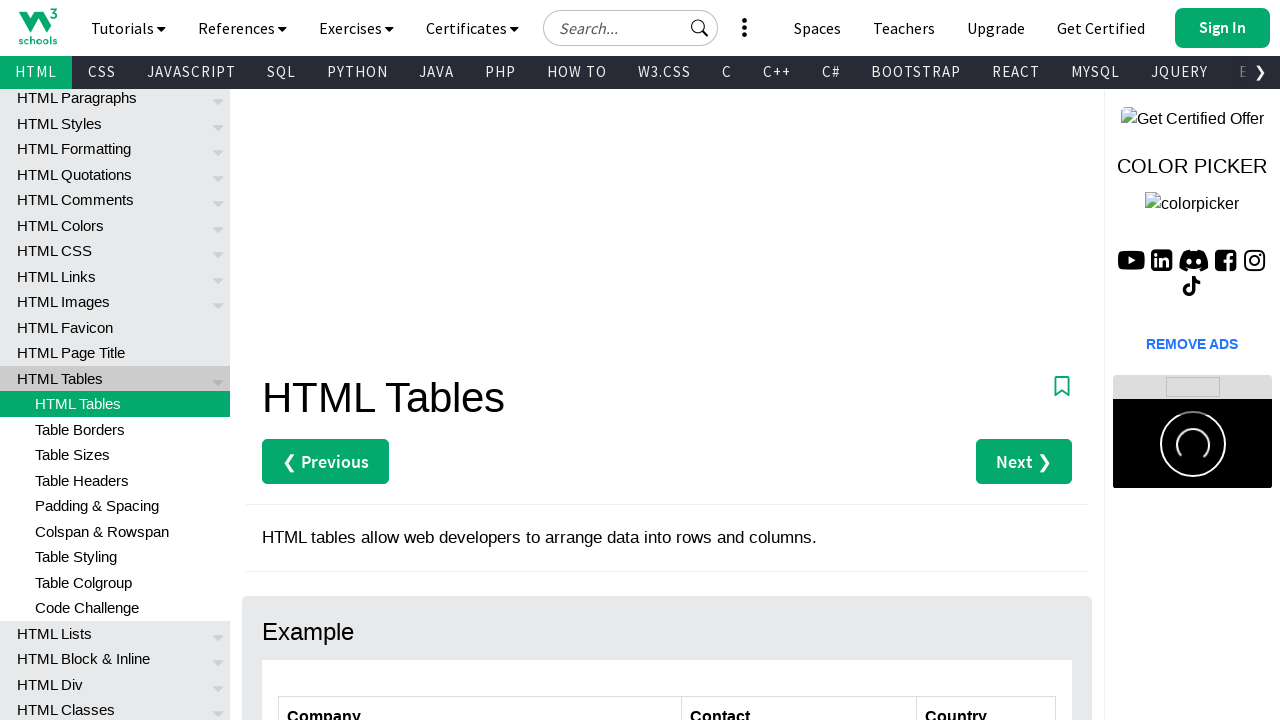

Table body element loaded successfully
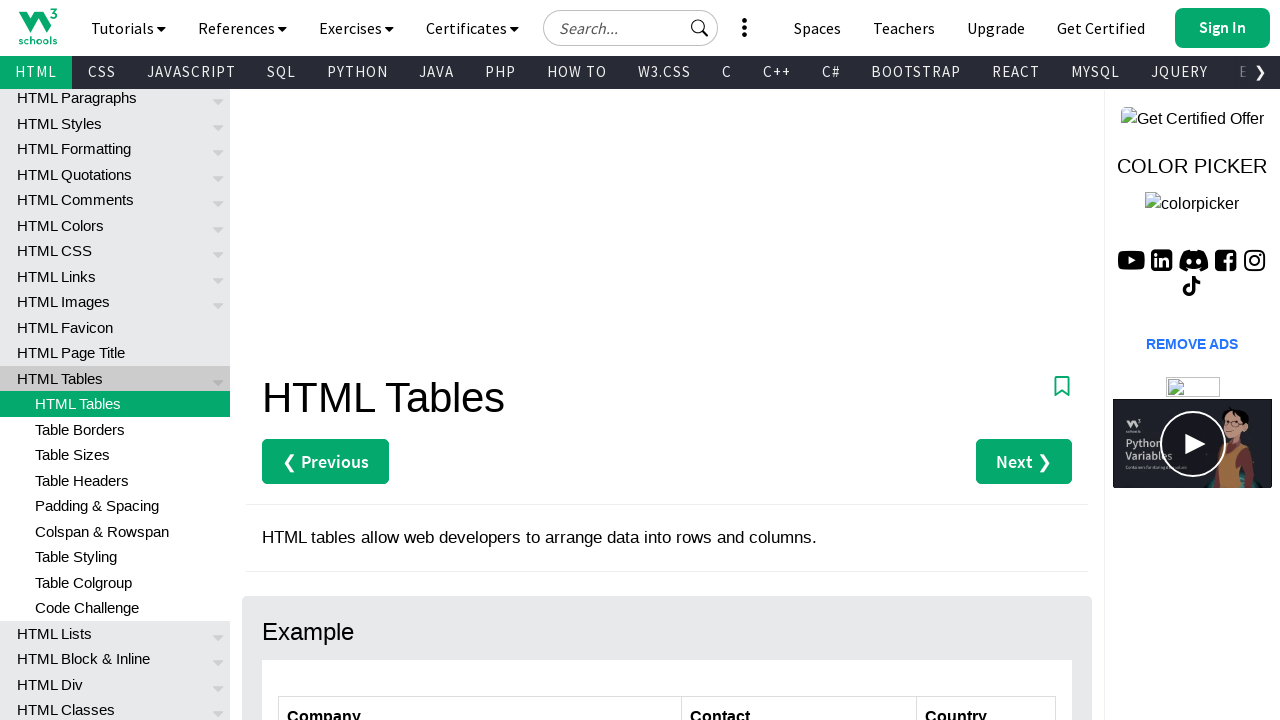

Table rows are present in the customer table
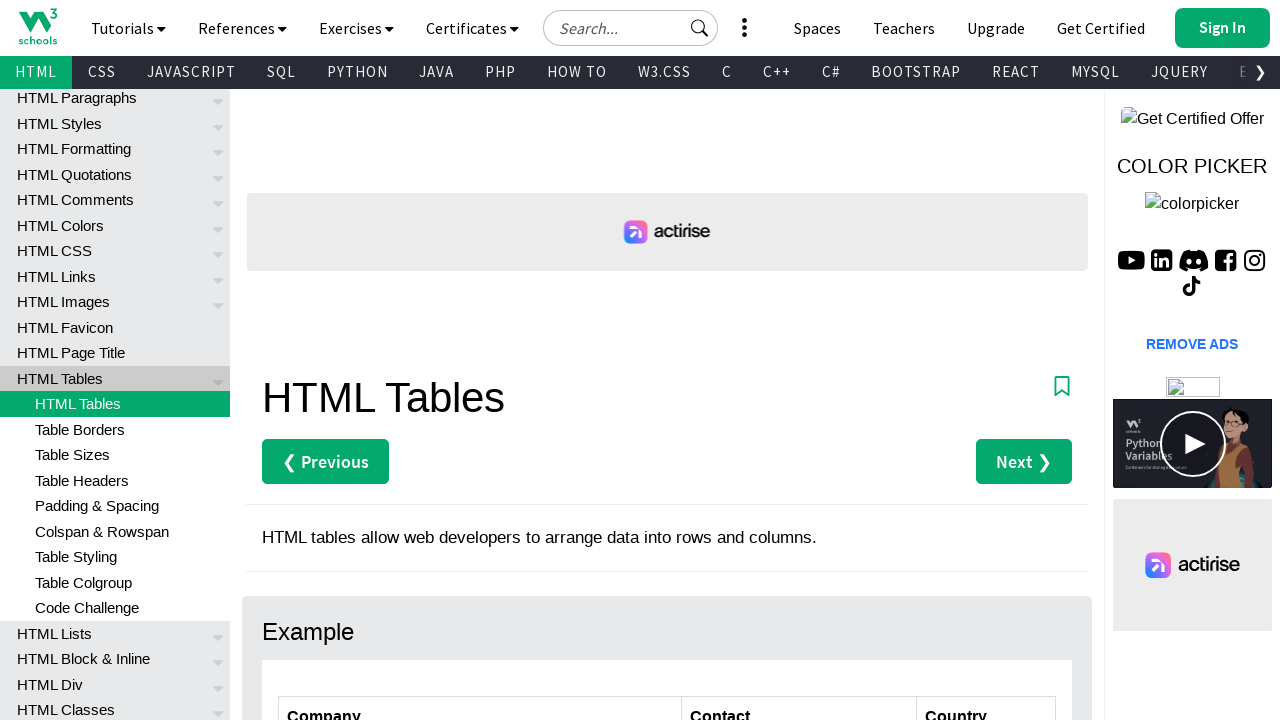

Table headers are present and accessible
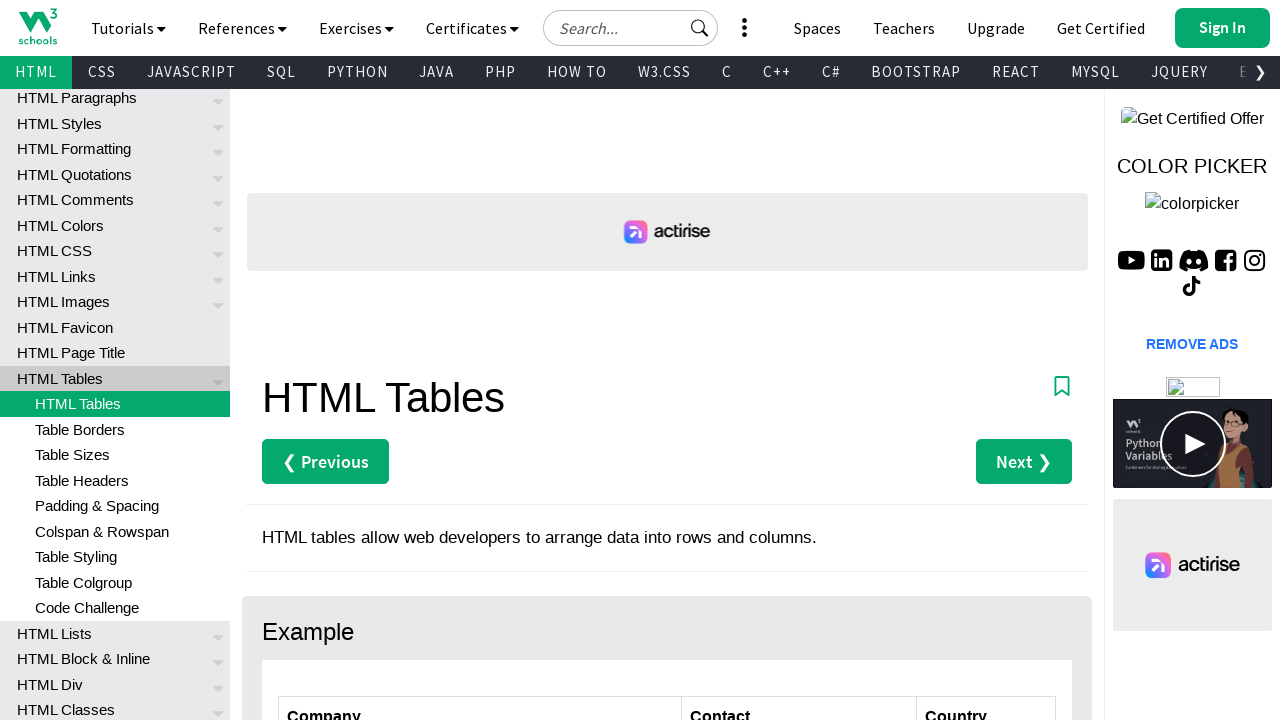

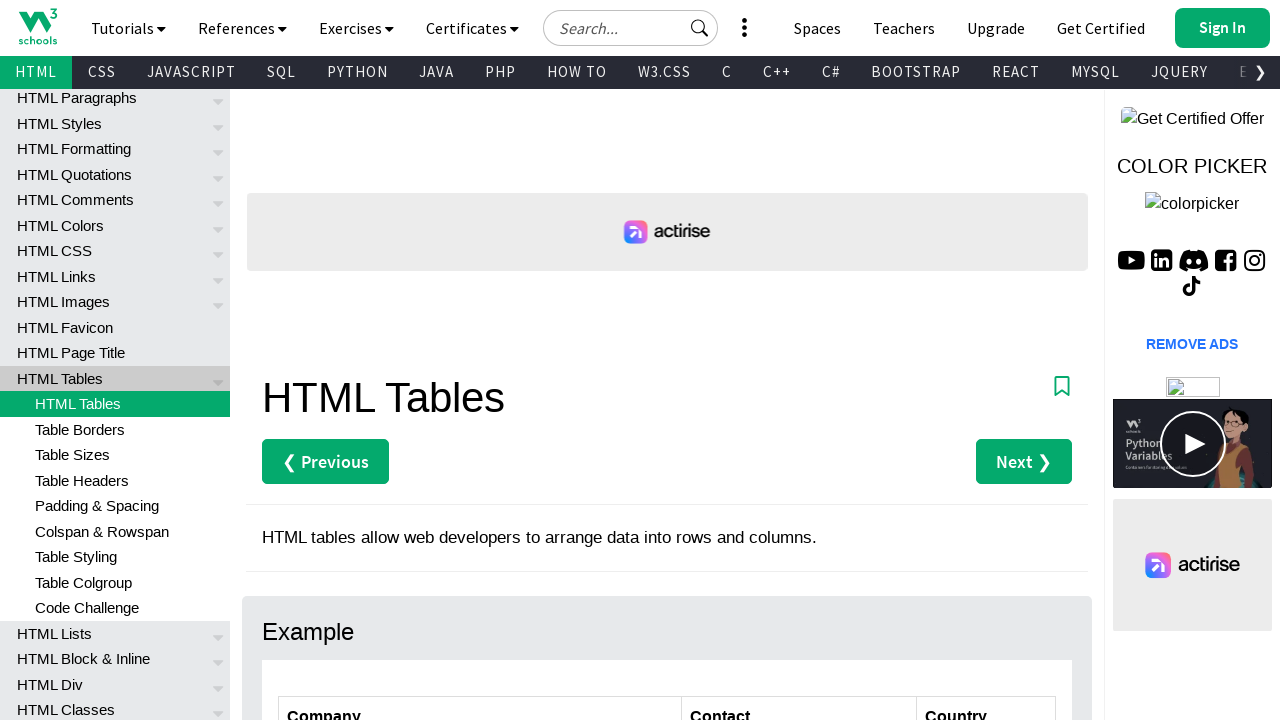